Tests password mismatch validation by filling the registration form with different passwords and attempting to submit

Starting URL: https://bugbank.netlify.app/

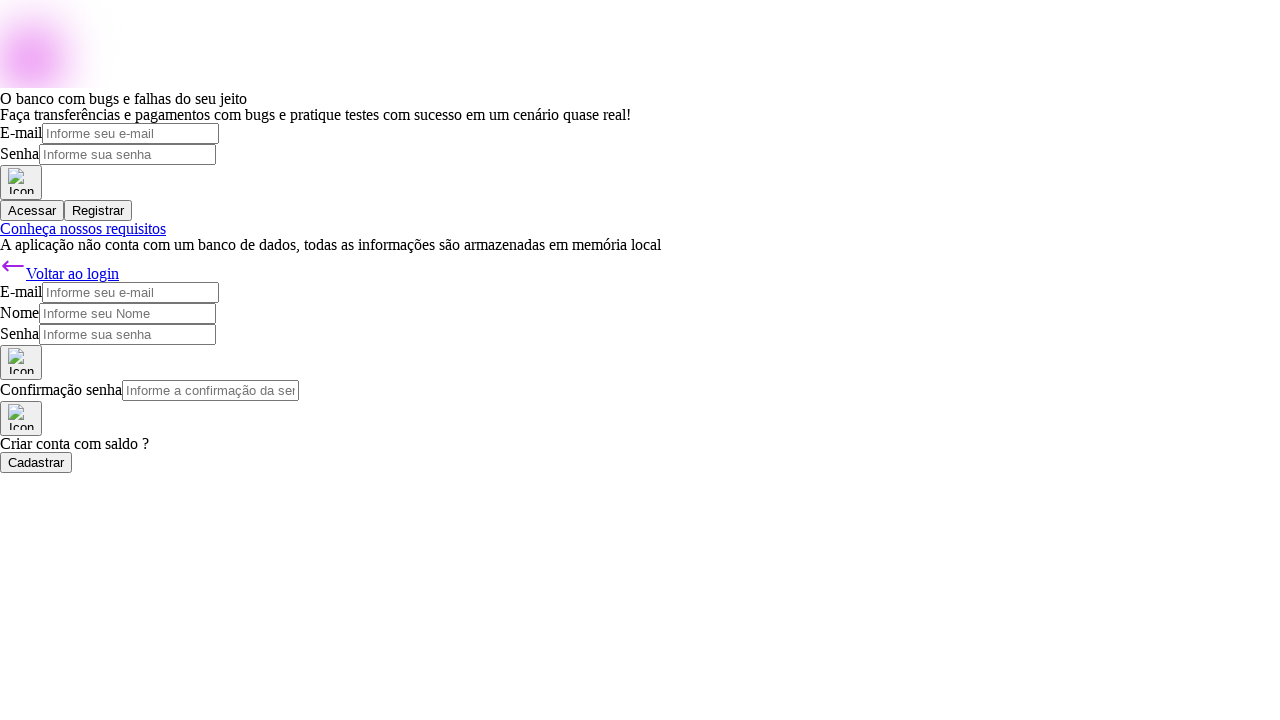

Clicked register button to show registration form at (98, 210) on xpath=//button[text()='Registrar']
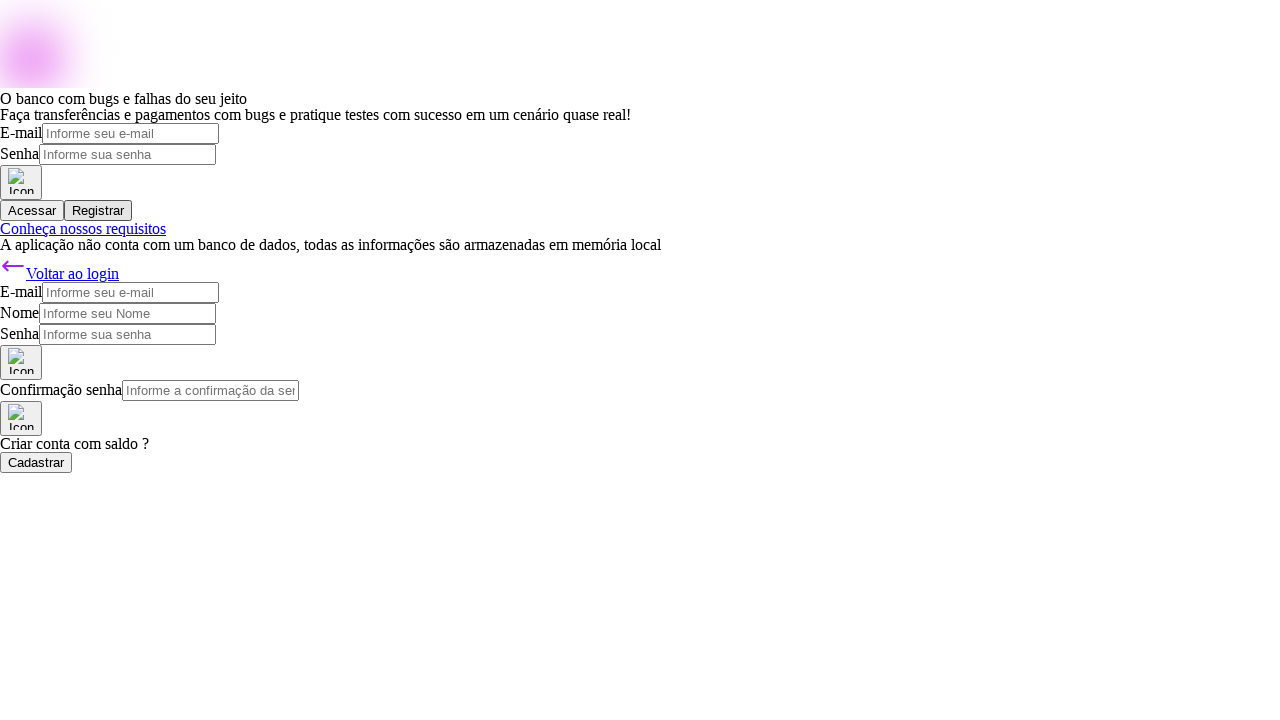

Registration form appeared
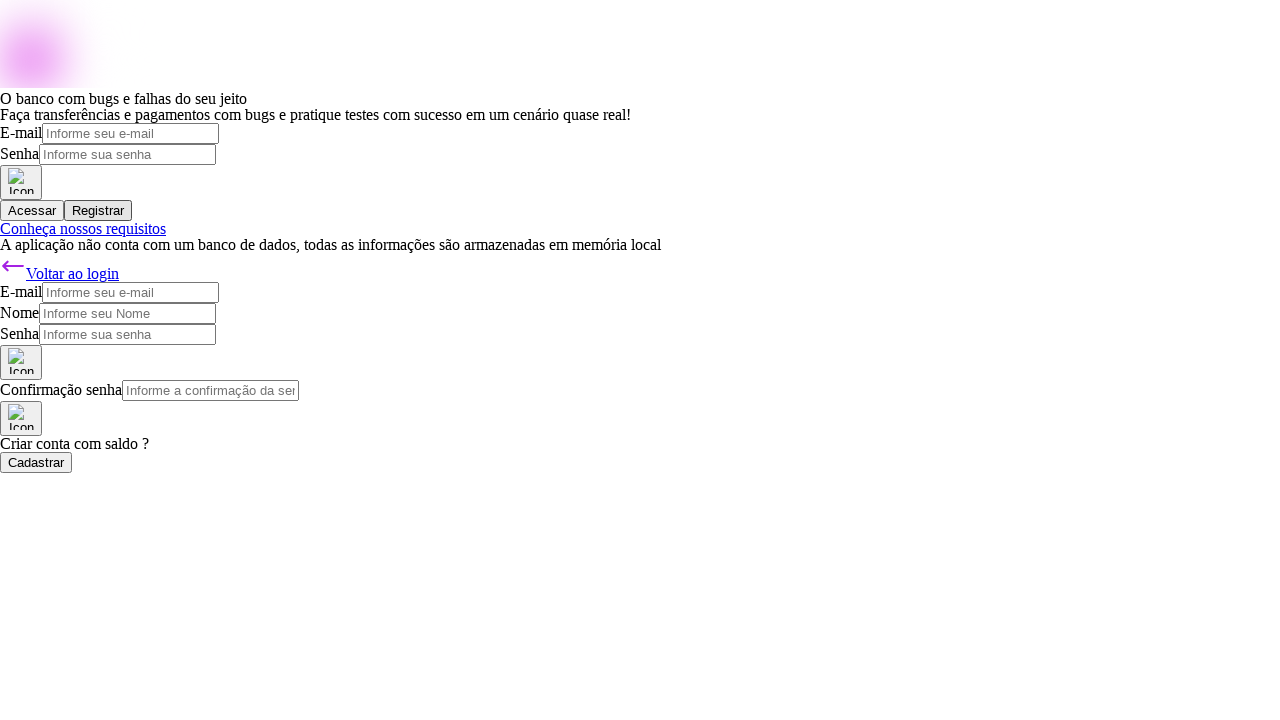

Filled email field with 'test@bugbank.com' on //input[@name='email' and @placeholder='Informe seu e-mail']
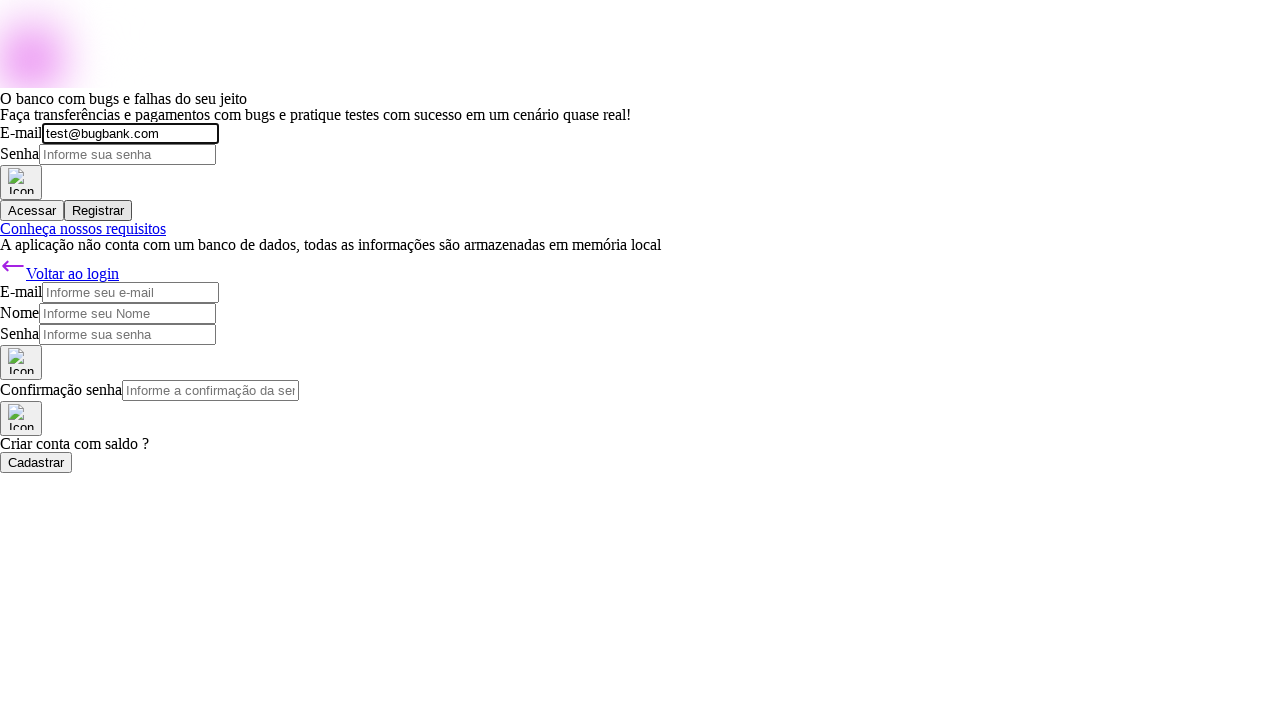

Filled name field with 'Test User' on //input[@name='name' and @placeholder='Informe seu Nome']
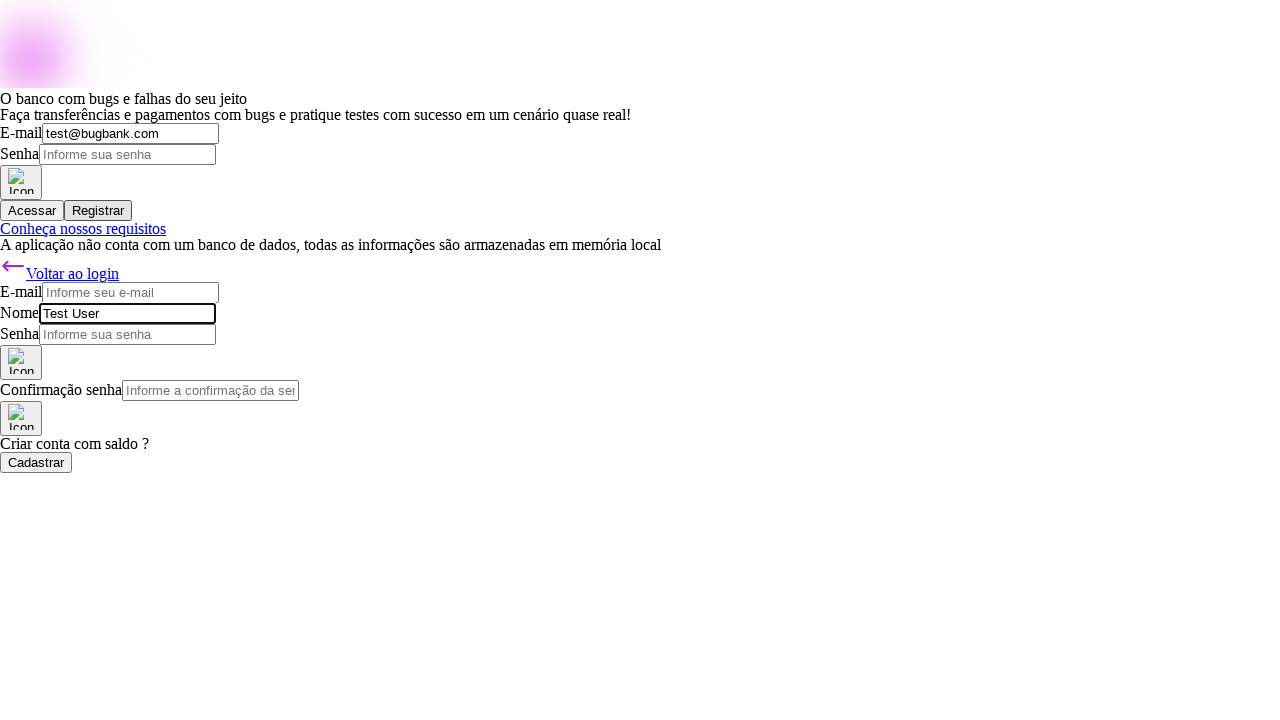

Filled password field with 'Password123!' on //input[@name='password' and @placeholder='Informe sua senha']
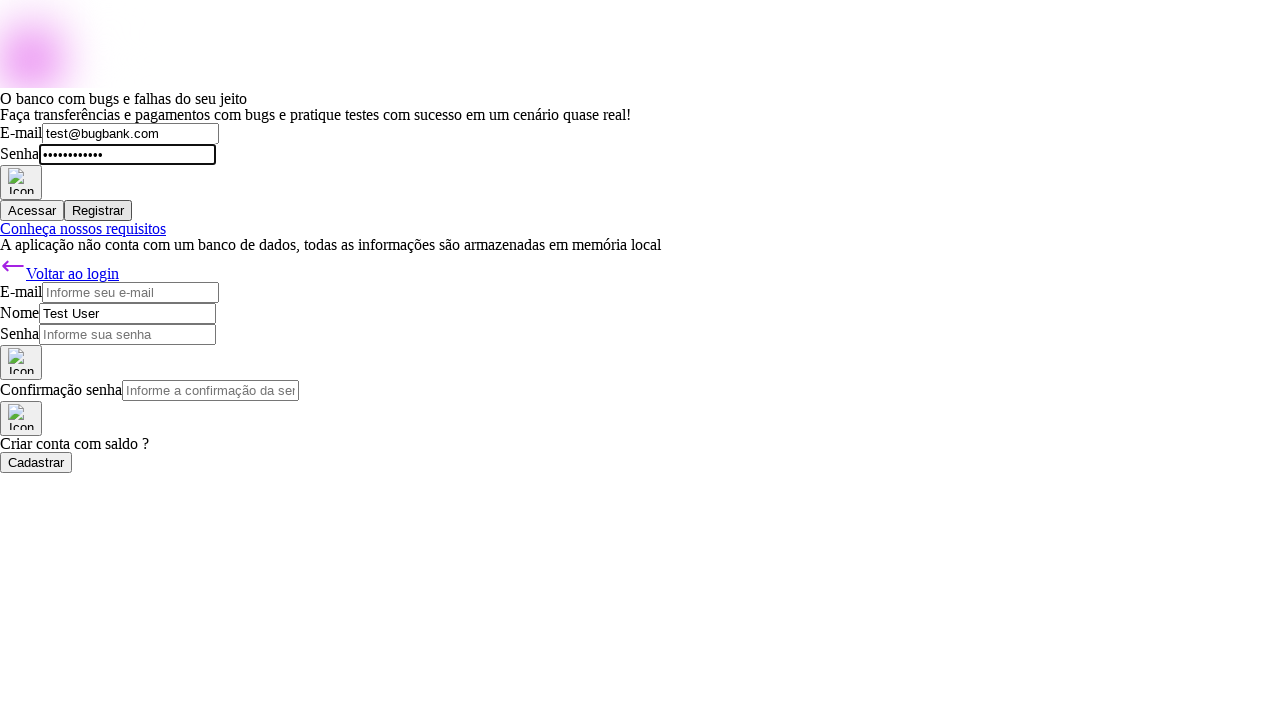

Filled password confirmation field with 'DifferentPassword123!' (mismatched password) on //input[@name='passwordConfirmation' and @placeholder='Informe a confirmação da 
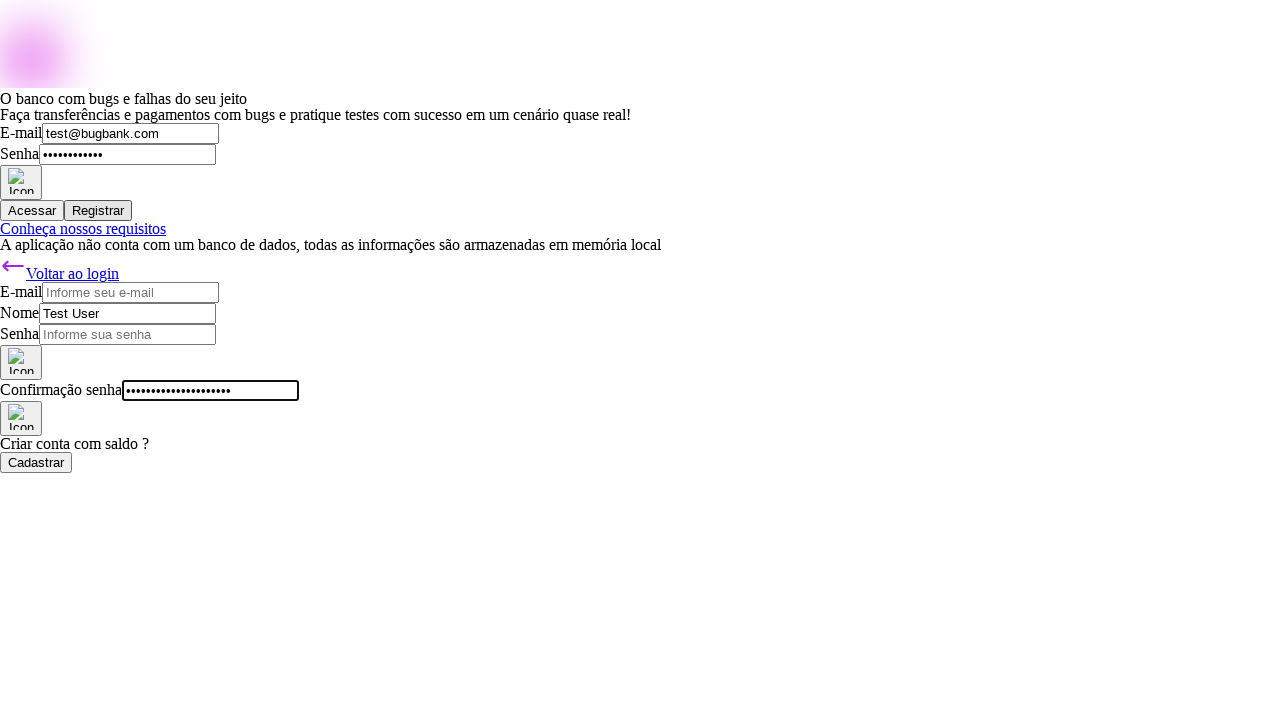

Clicked cadastrar button to submit registration form with mismatched passwords at (36, 462) on xpath=//button[text()='Cadastrar']
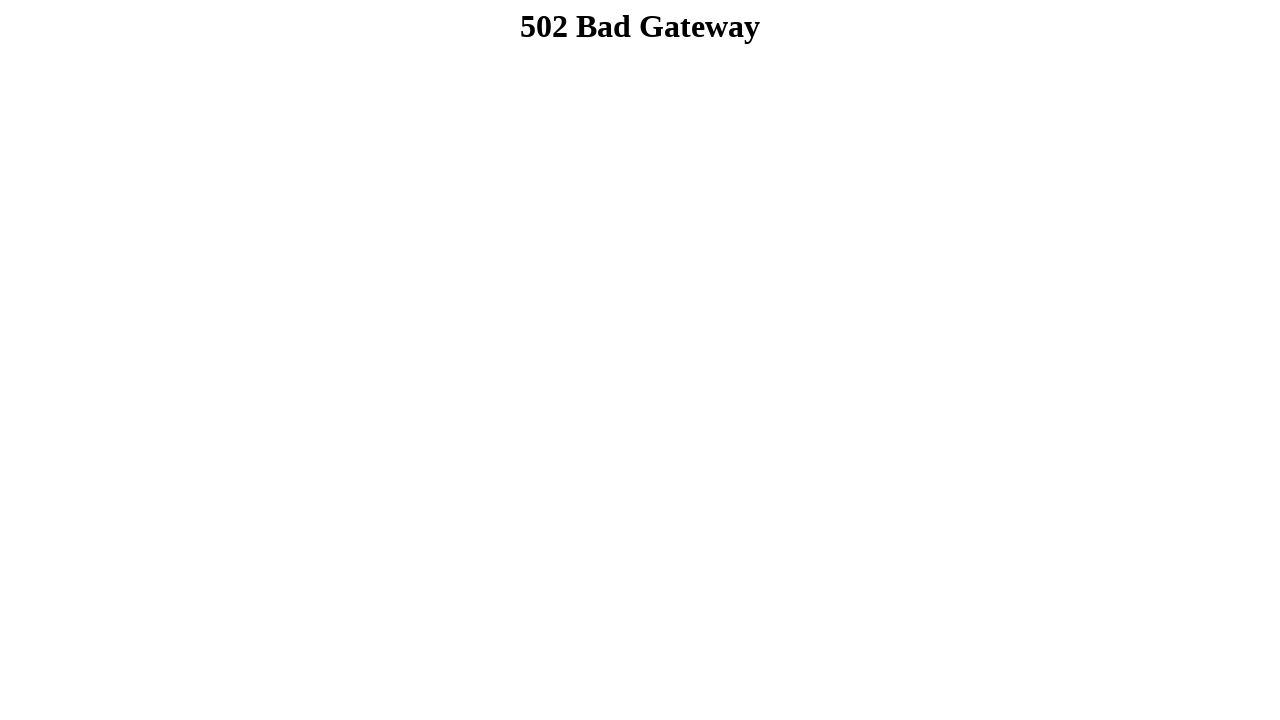

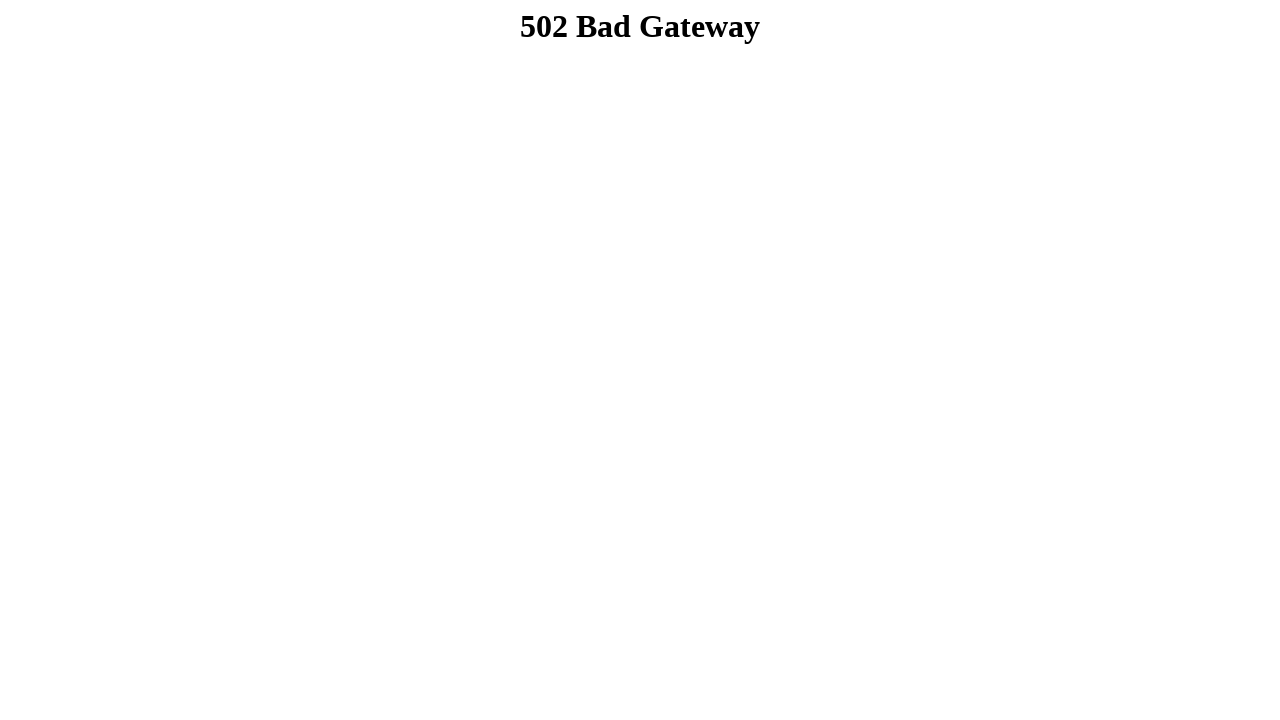